Tests multi-select dropdown functionality by selecting and then deselecting an option by index

Starting URL: https://omayo.blogspot.com/2013/05/page-one.html

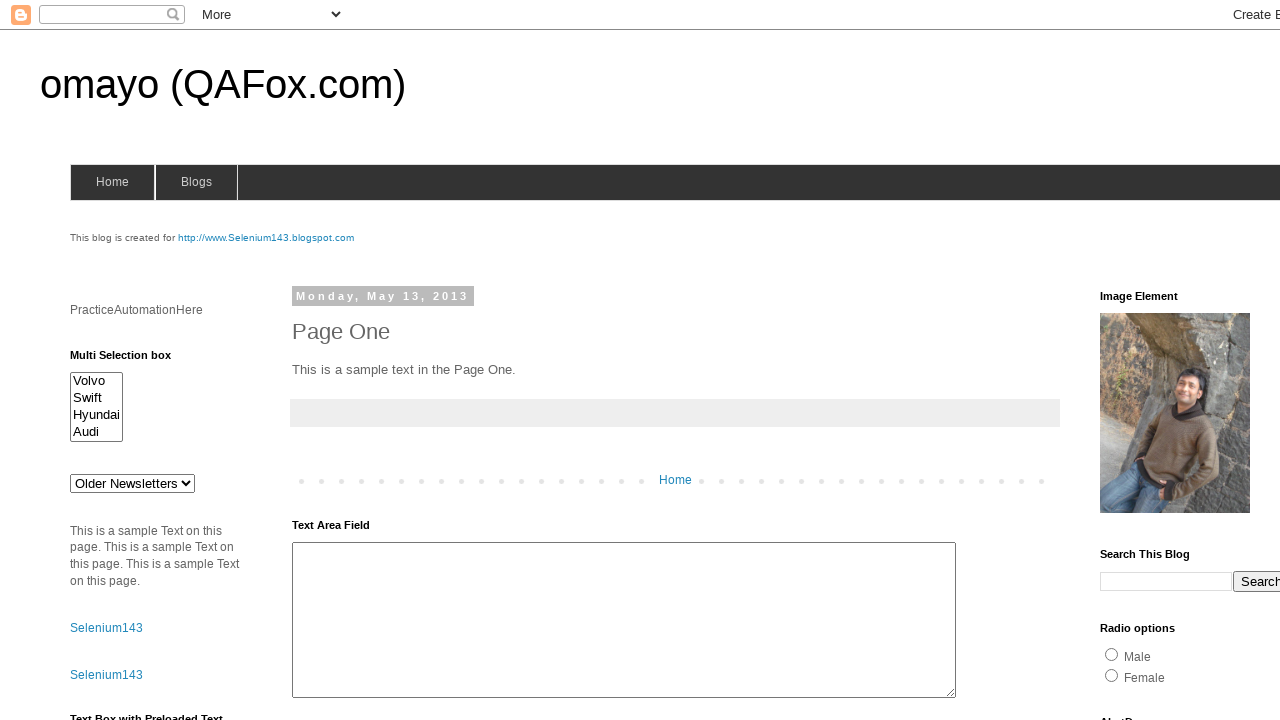

Located multi-select dropdown element
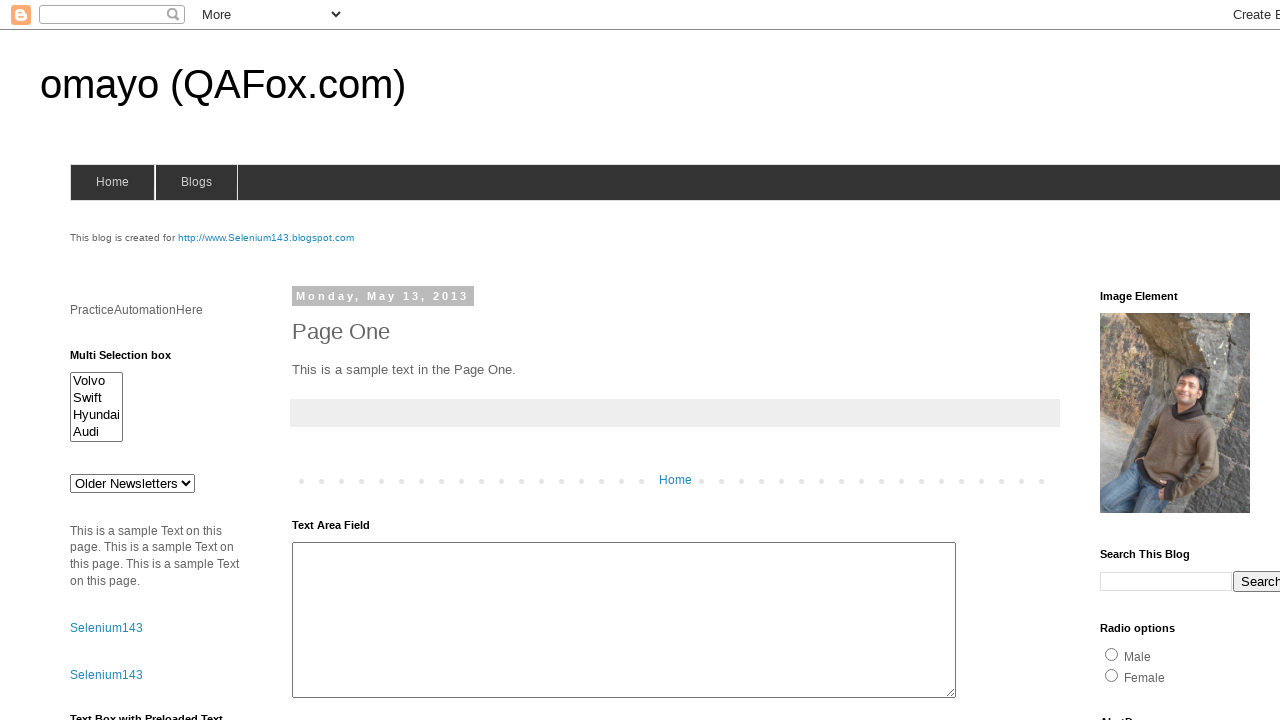

Selected option at index 1 in multi-select dropdown on (//div[@class='widget-content'])[11]/child::select
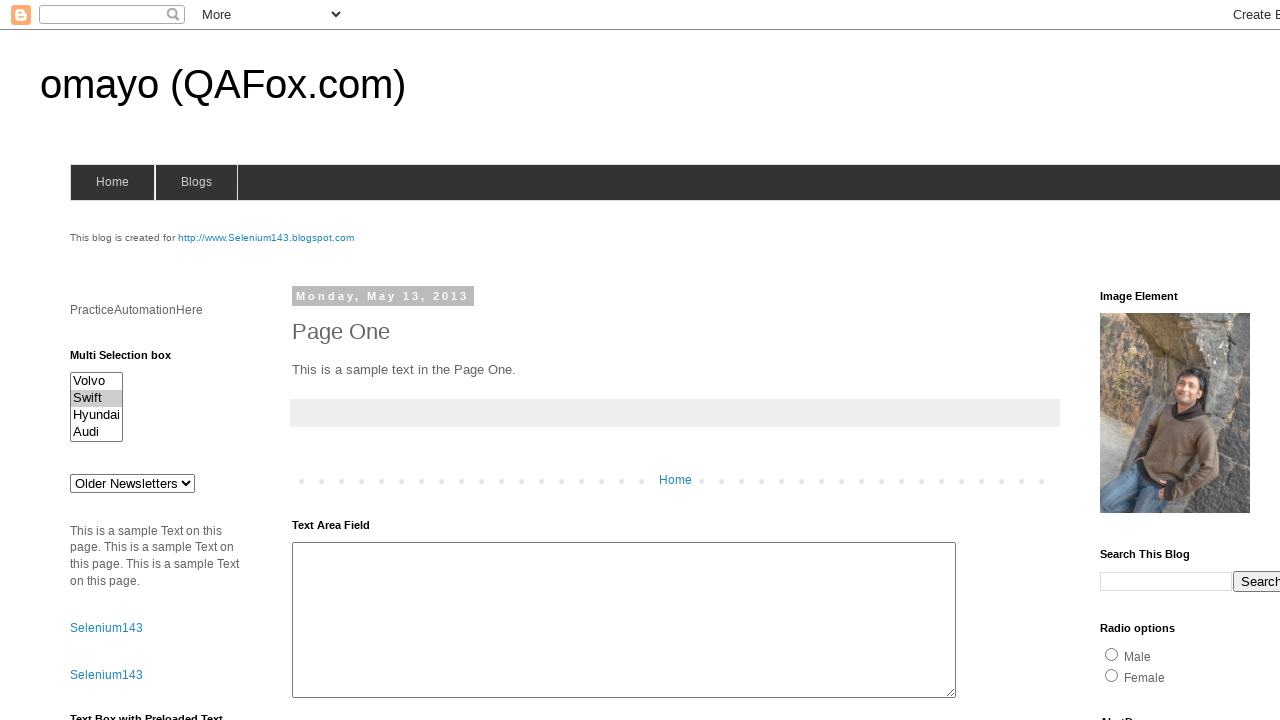

Waited 2 seconds to observe selection
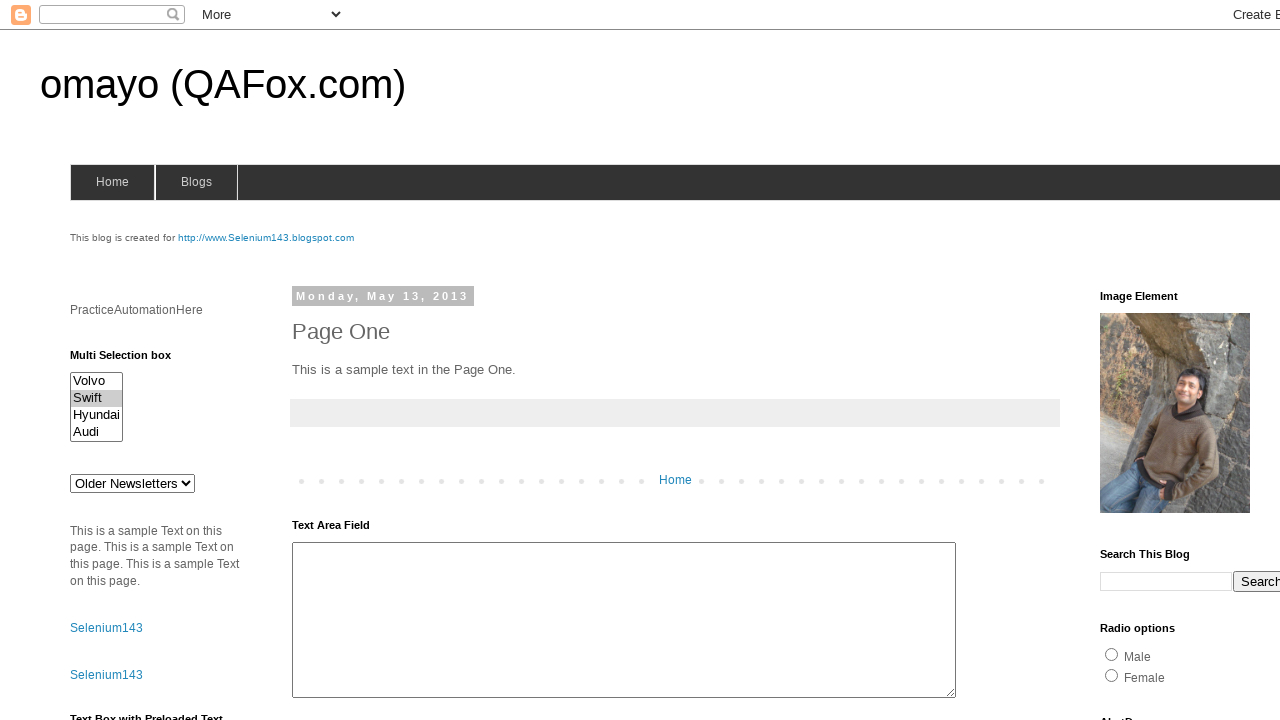

Retrieved current selected values from multi-select dropdown
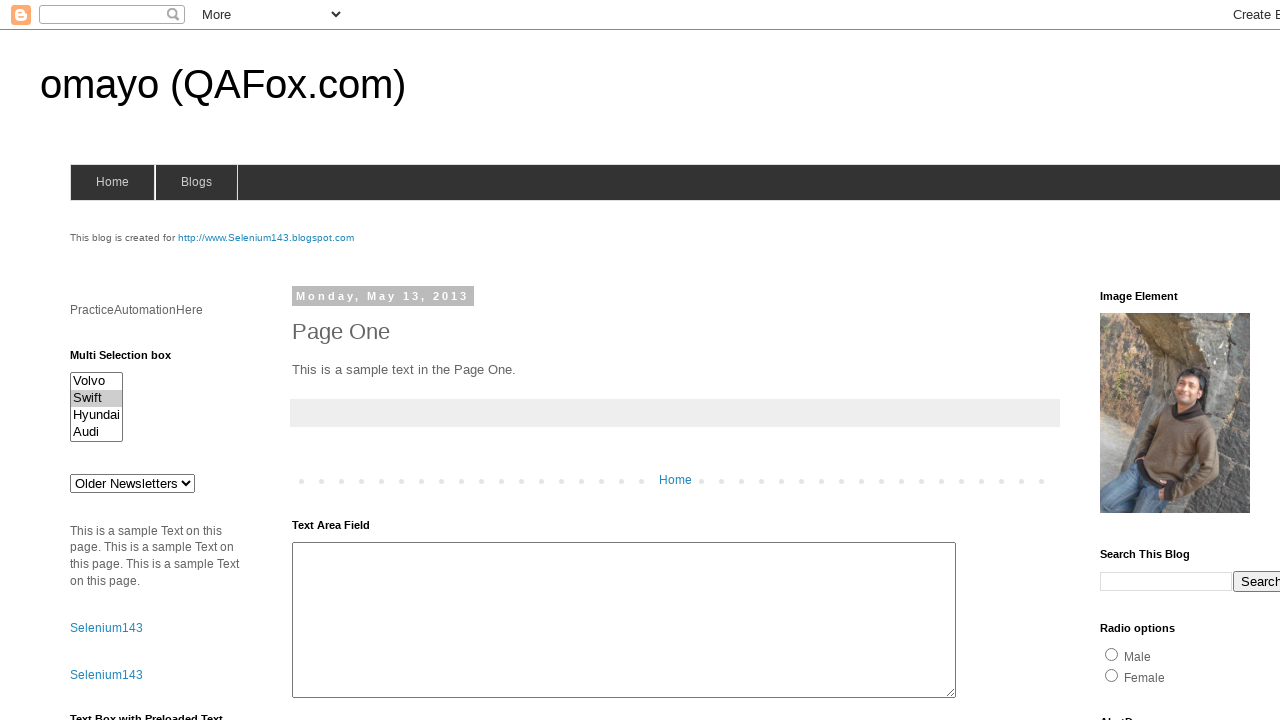

Retrieved value of option at index 1 to deselect
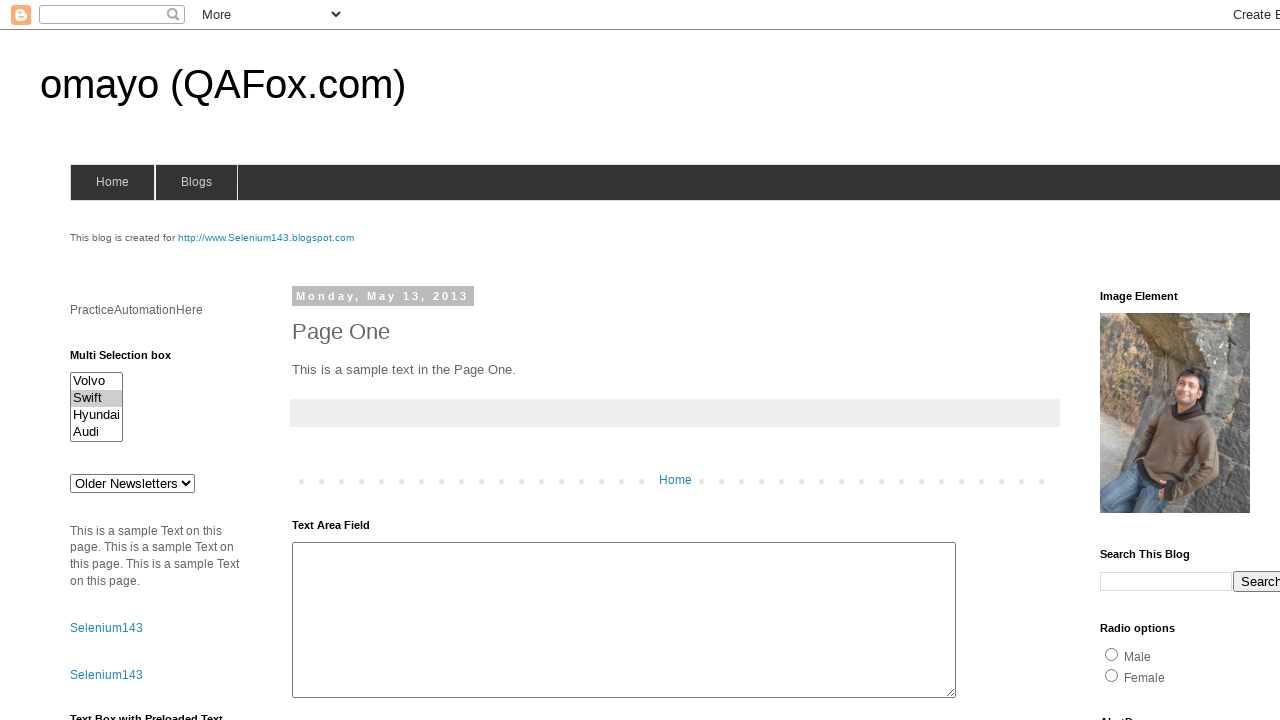

Filtered out deselected option from current values
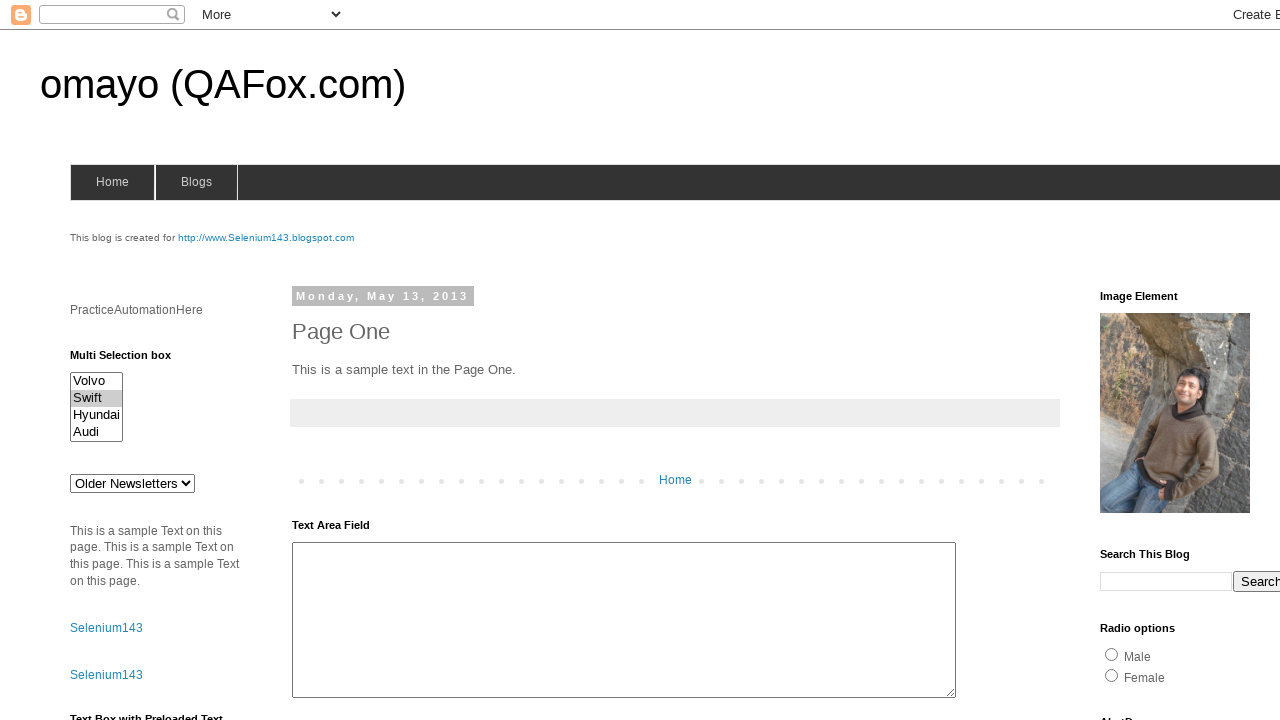

Deselected option at index 1 by reselecting remaining options on (//div[@class='widget-content'])[11]/child::select
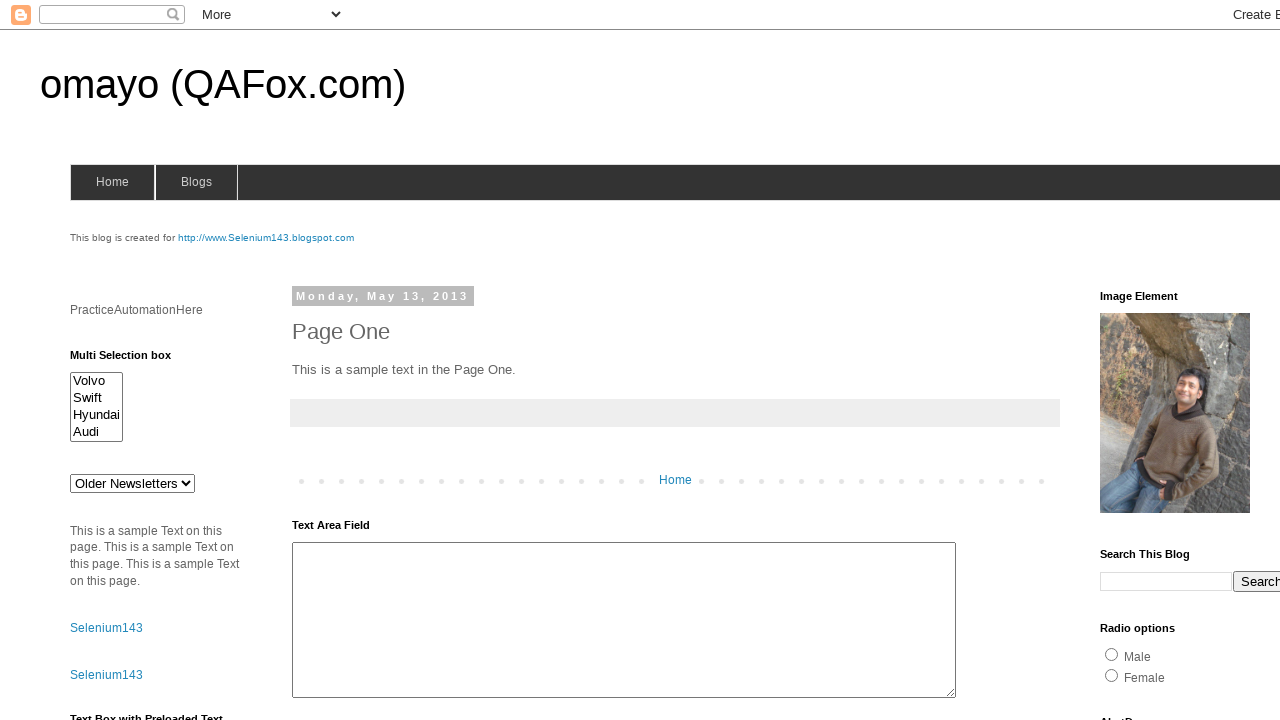

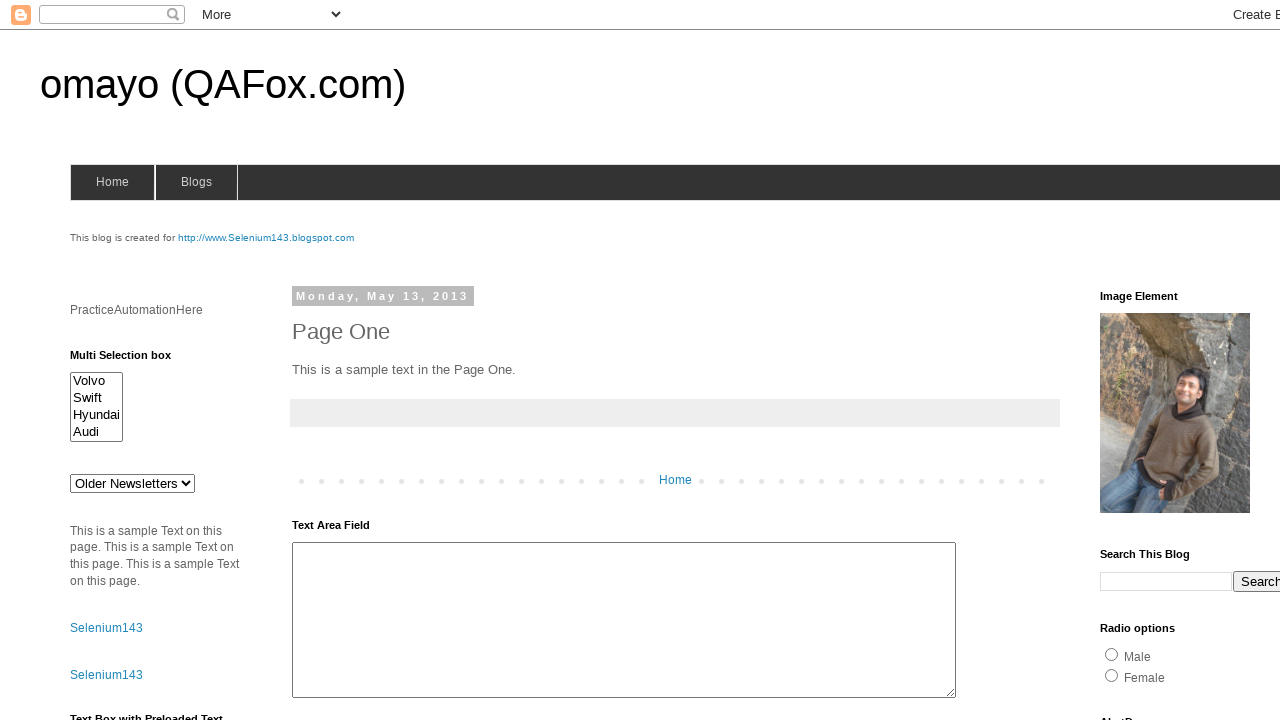